Tests JavaScript alert handling by clicking buttons that trigger timer alerts and confirm dialogs, then accepting or dismissing them

Starting URL: https://demoqa.com/alerts

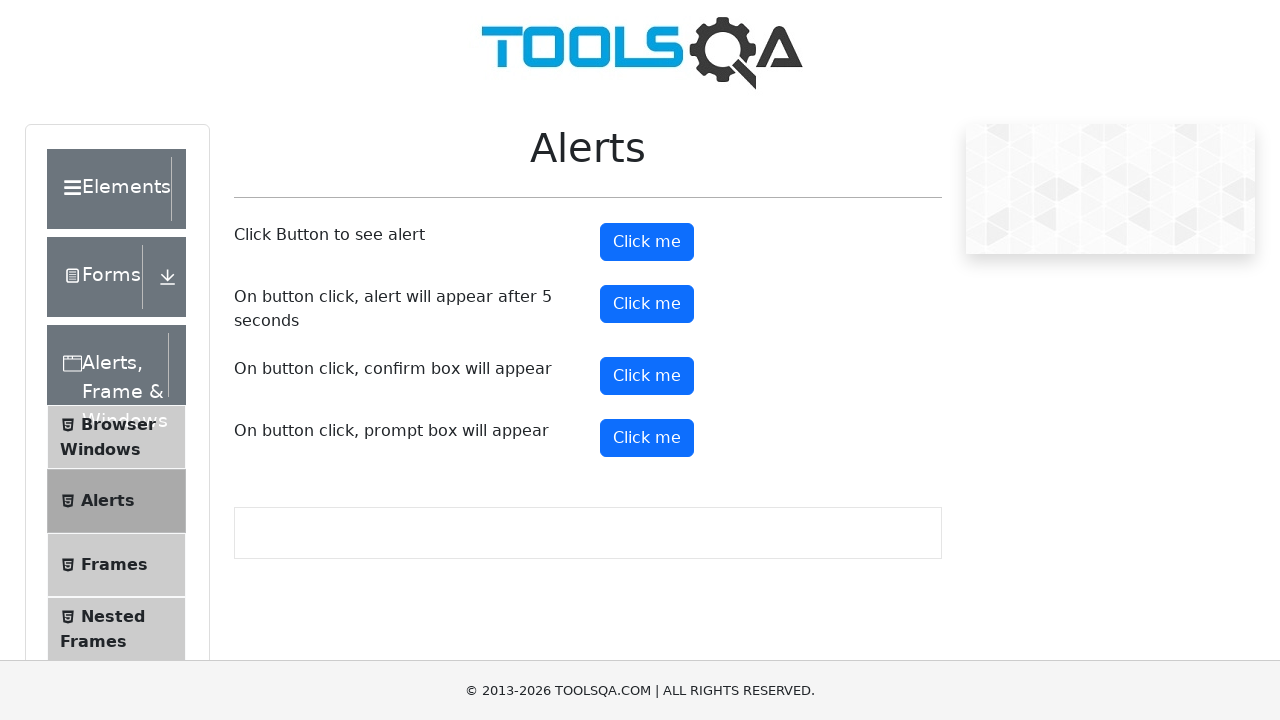

Set up dialog handler to accept timer alert
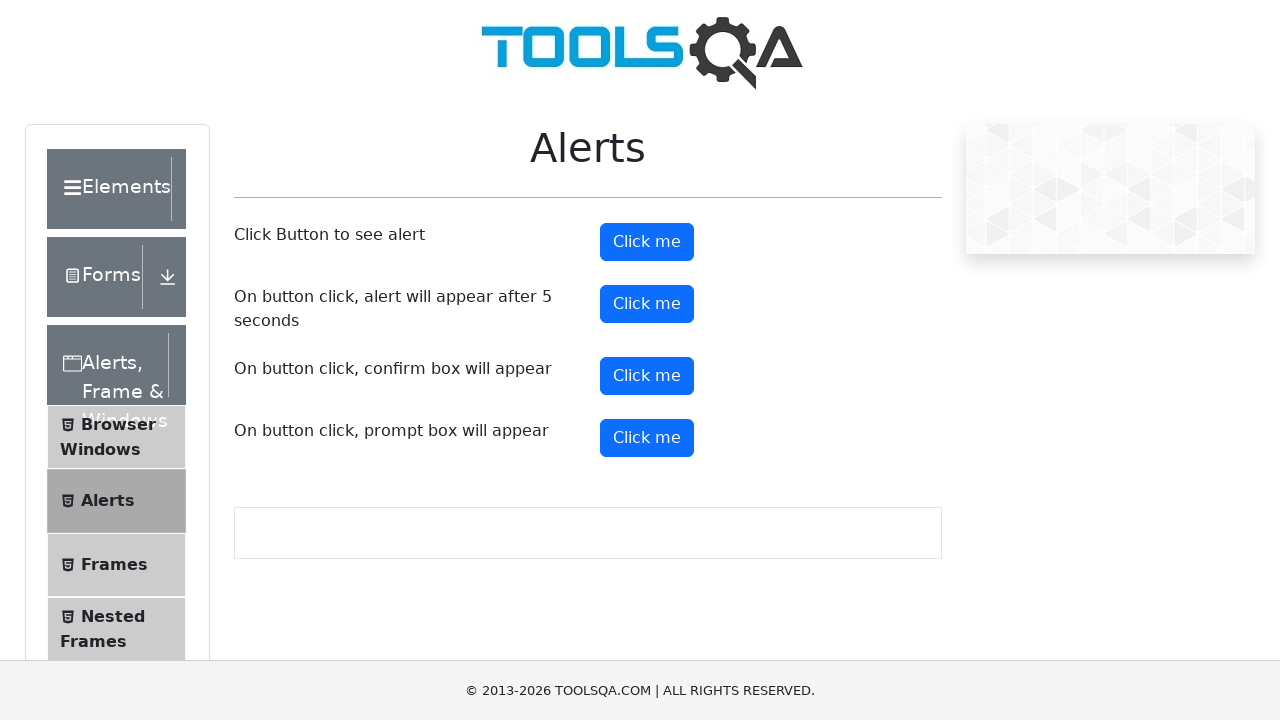

Clicked timer alert button at (647, 304) on #timerAlertButton
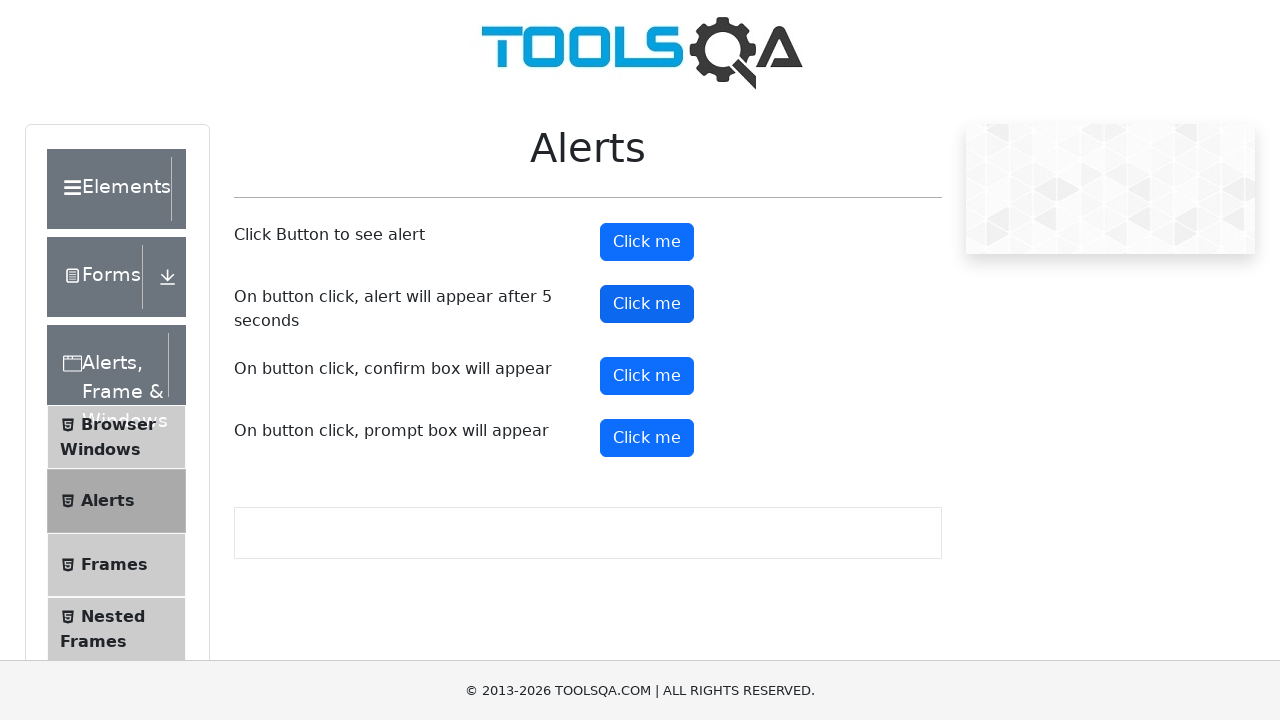

Waited 6 seconds for timer alert to appear and be accepted
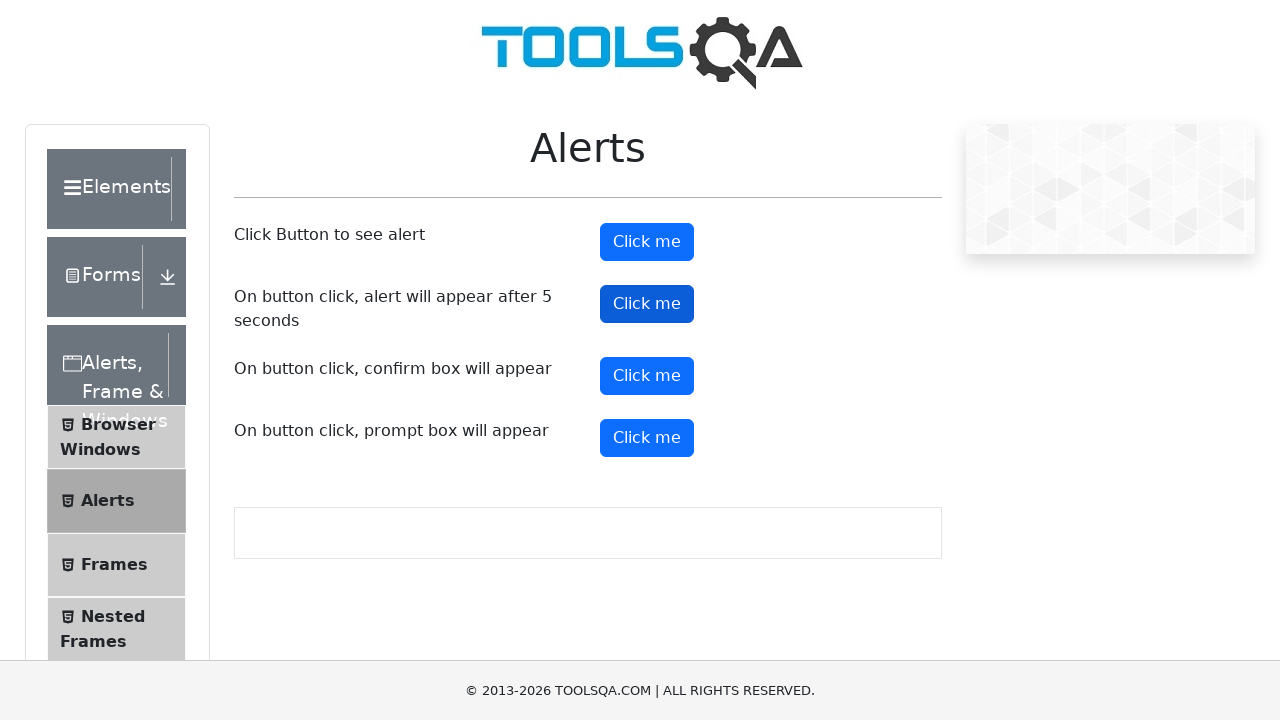

Set up dialog handler to dismiss confirm dialog
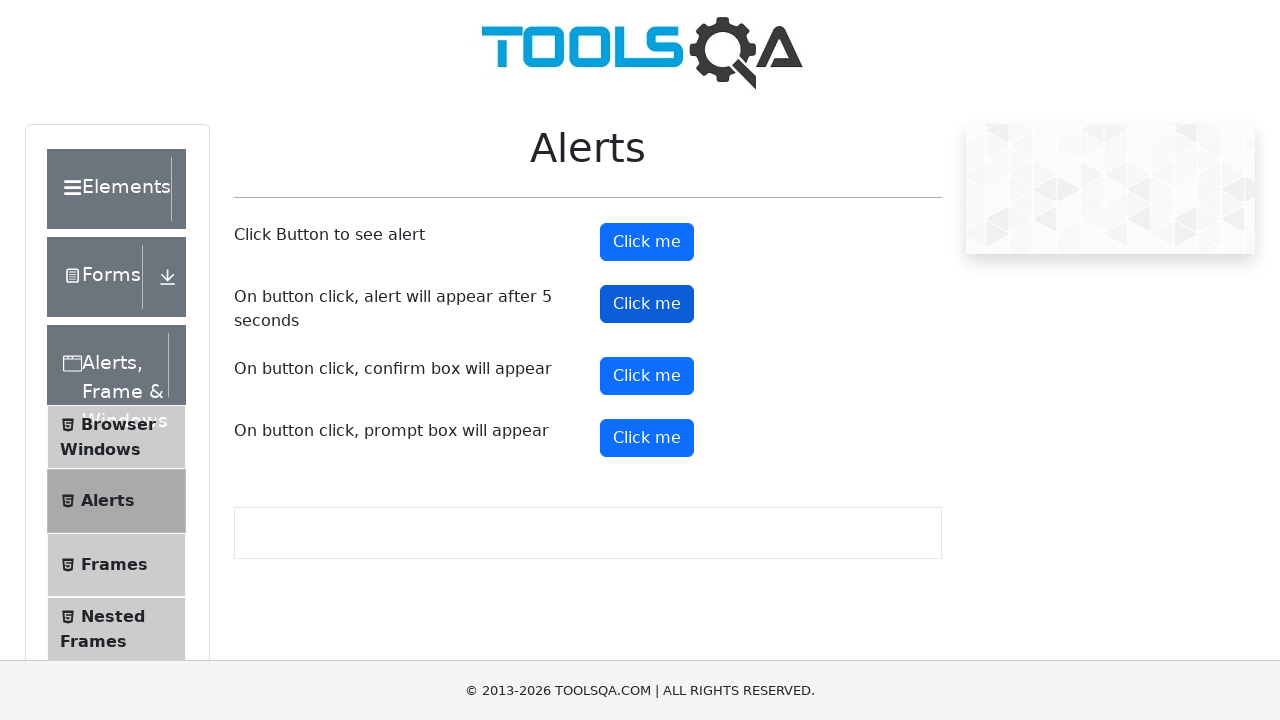

Clicked confirm button at (647, 376) on #confirmButton
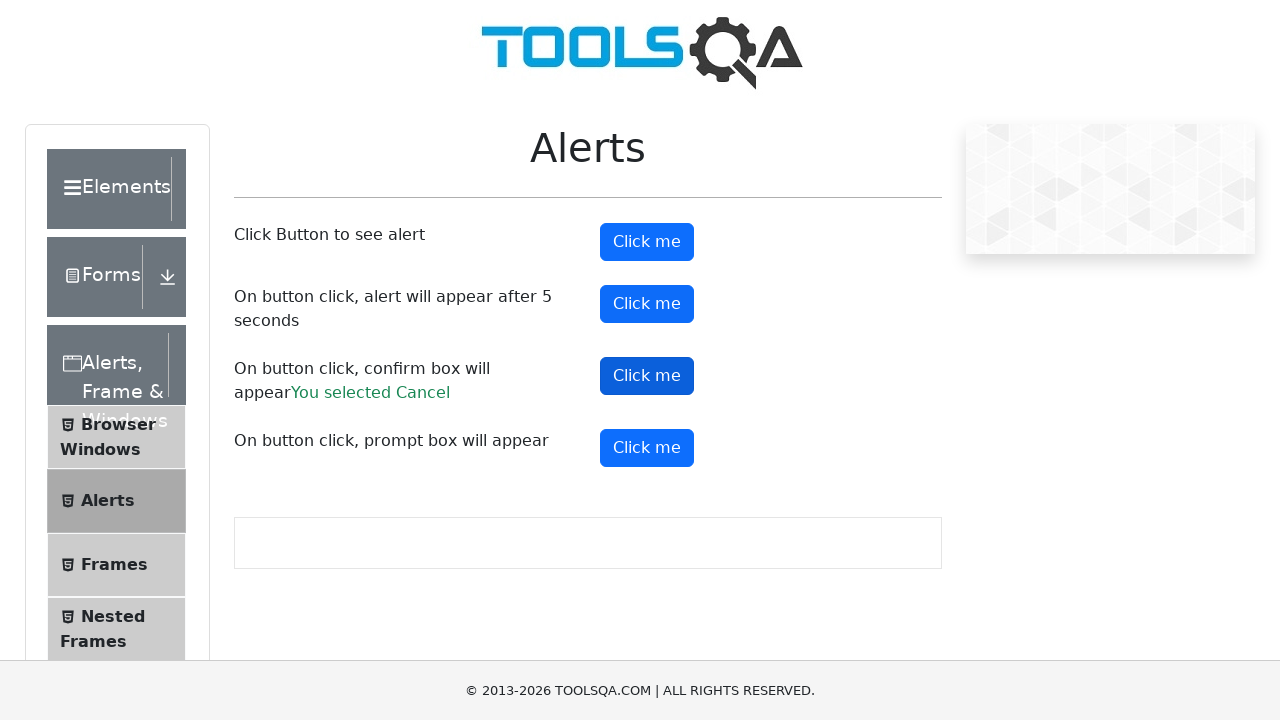

Waited 1 second for dialog interaction to complete
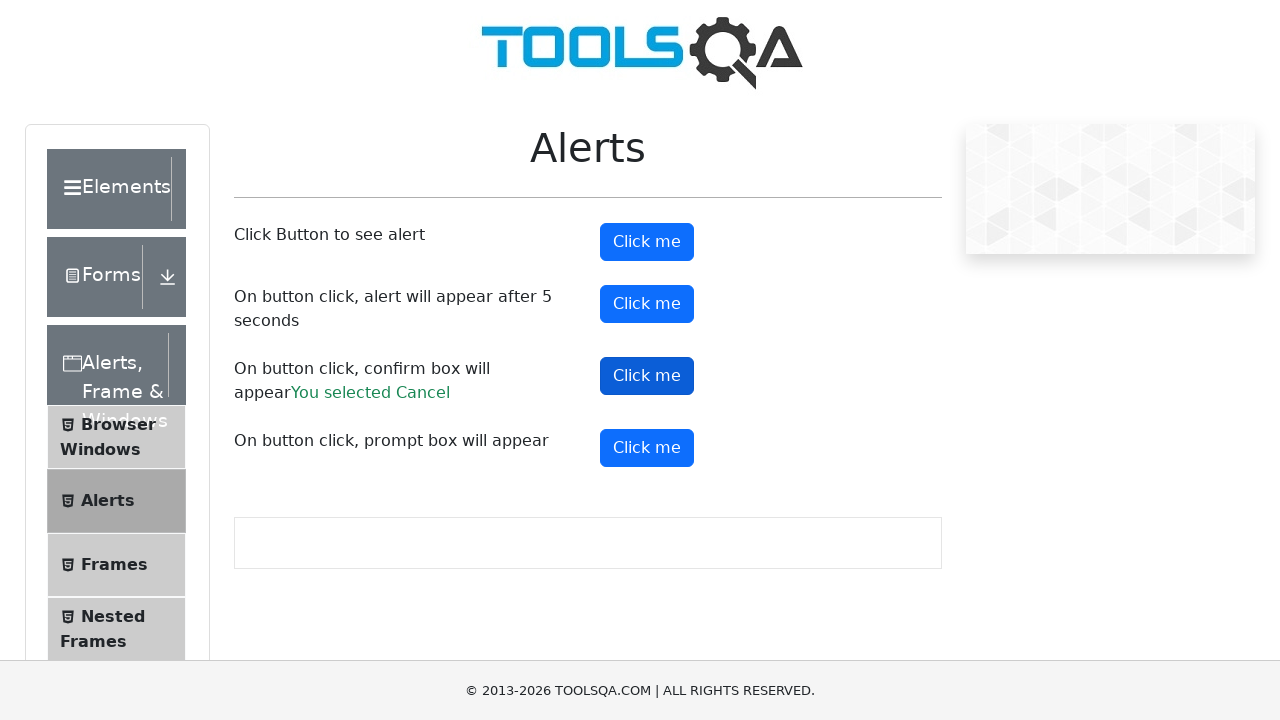

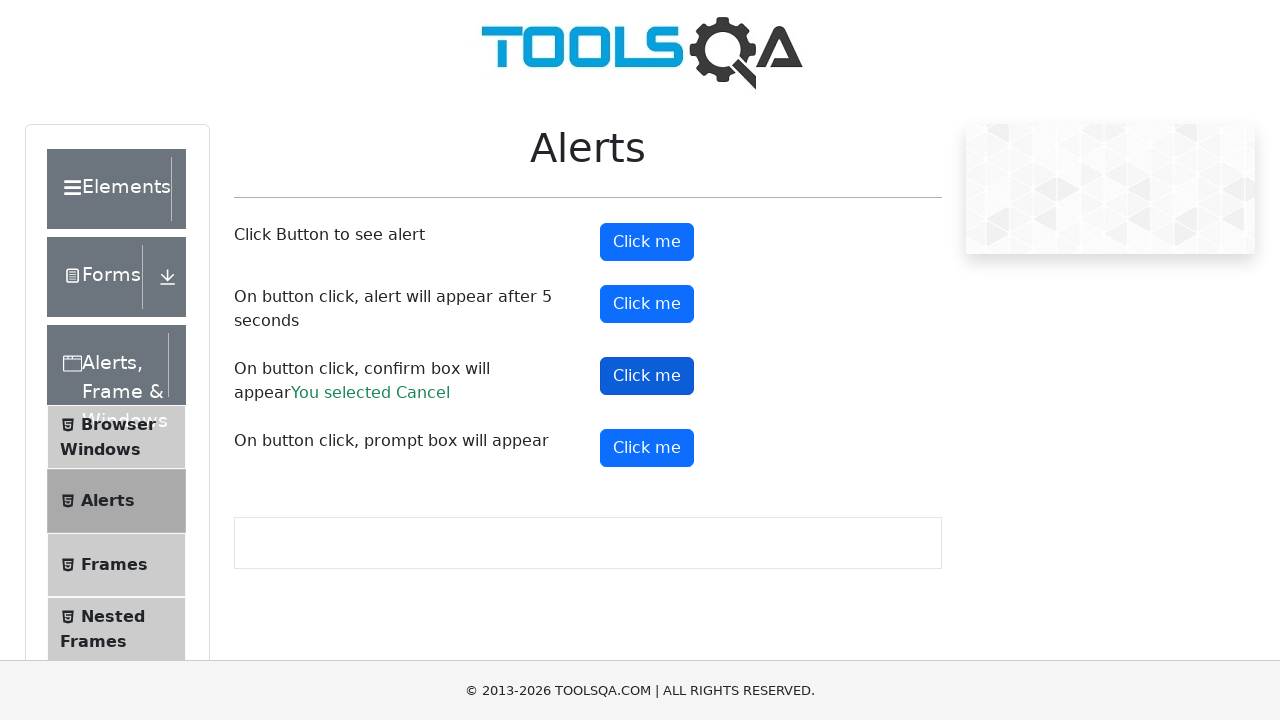